Tests various button interactions including clicking, checking enabled state, getting position and size properties, hover effects, and counting buttons on the page

Starting URL: https://www.leafground.com/button.xhtml

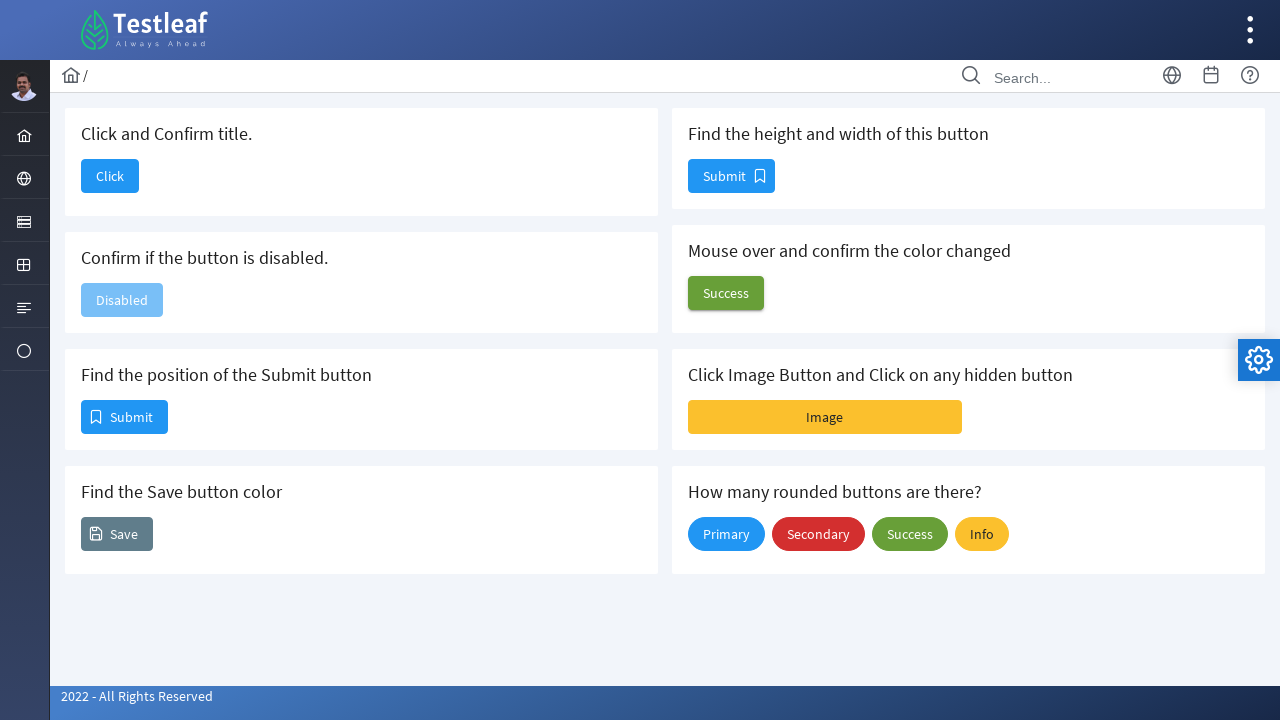

Clicked the first button at (110, 176) on #j_idt88\:j_idt90
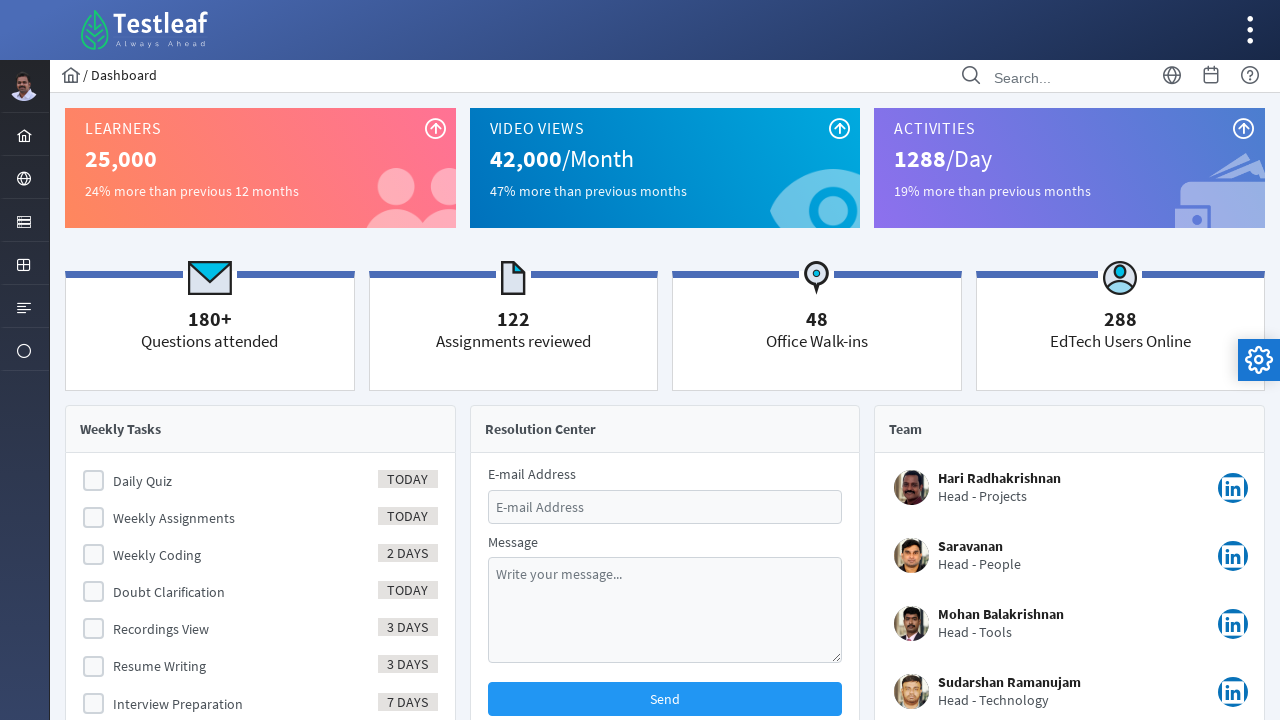

Navigated back from first button click
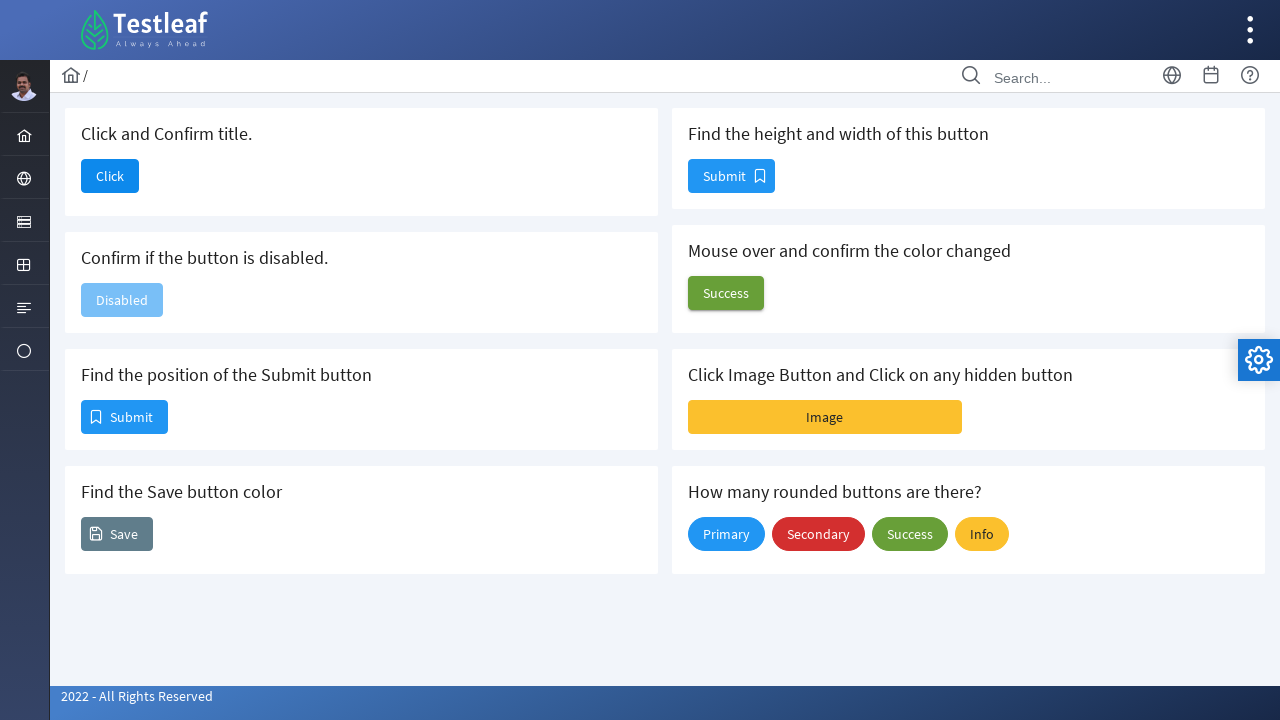

Located button to check enabled state
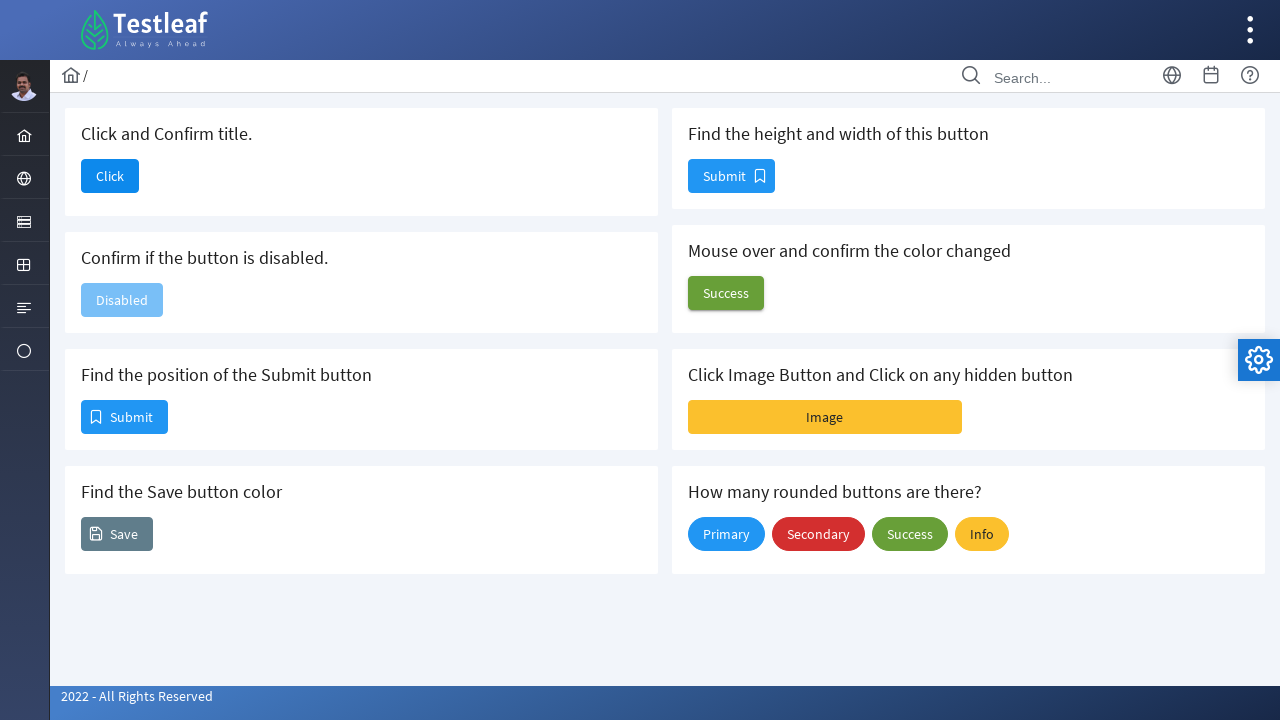

Checked button enabled state: False
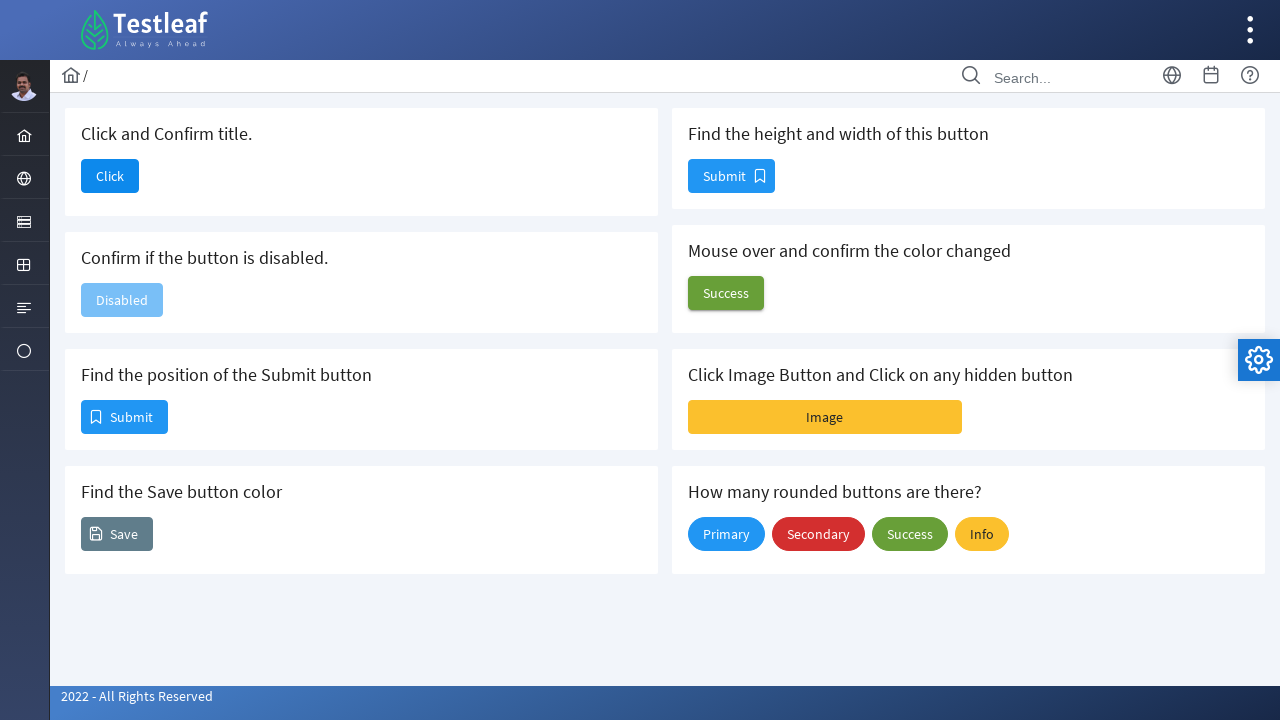

Located button to get position
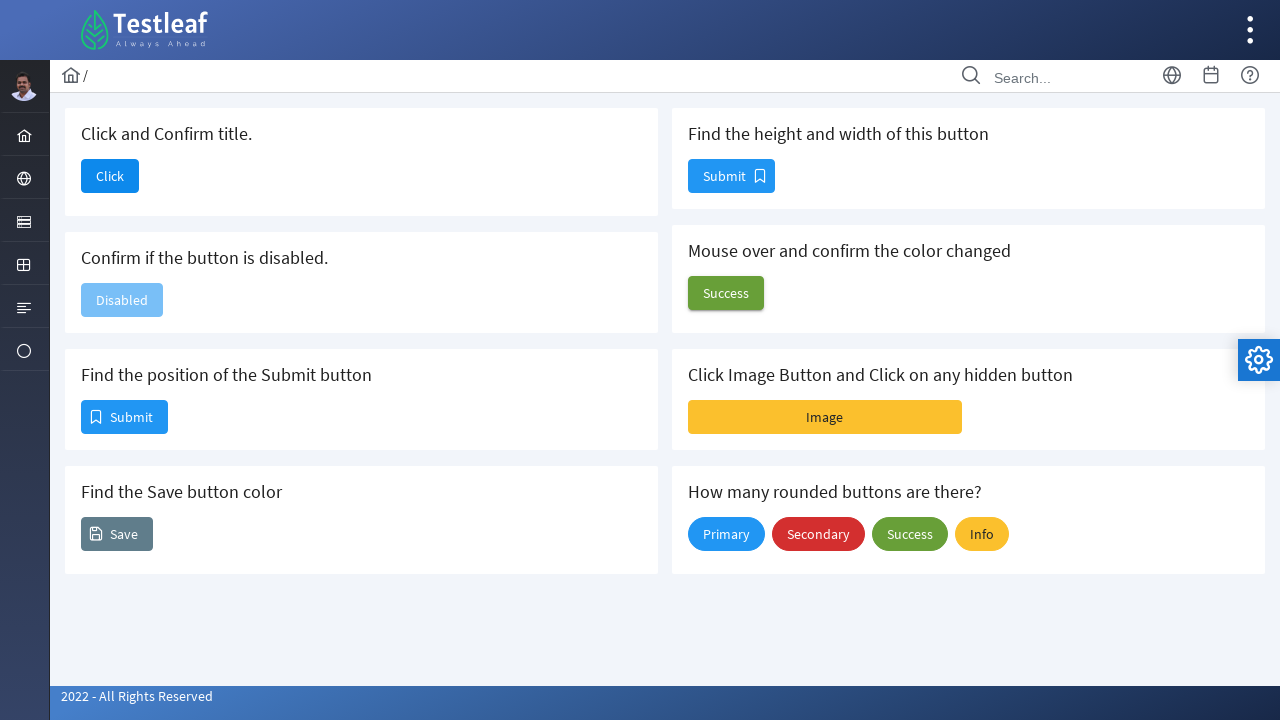

Retrieved button bounding box - x: 688, y: 159
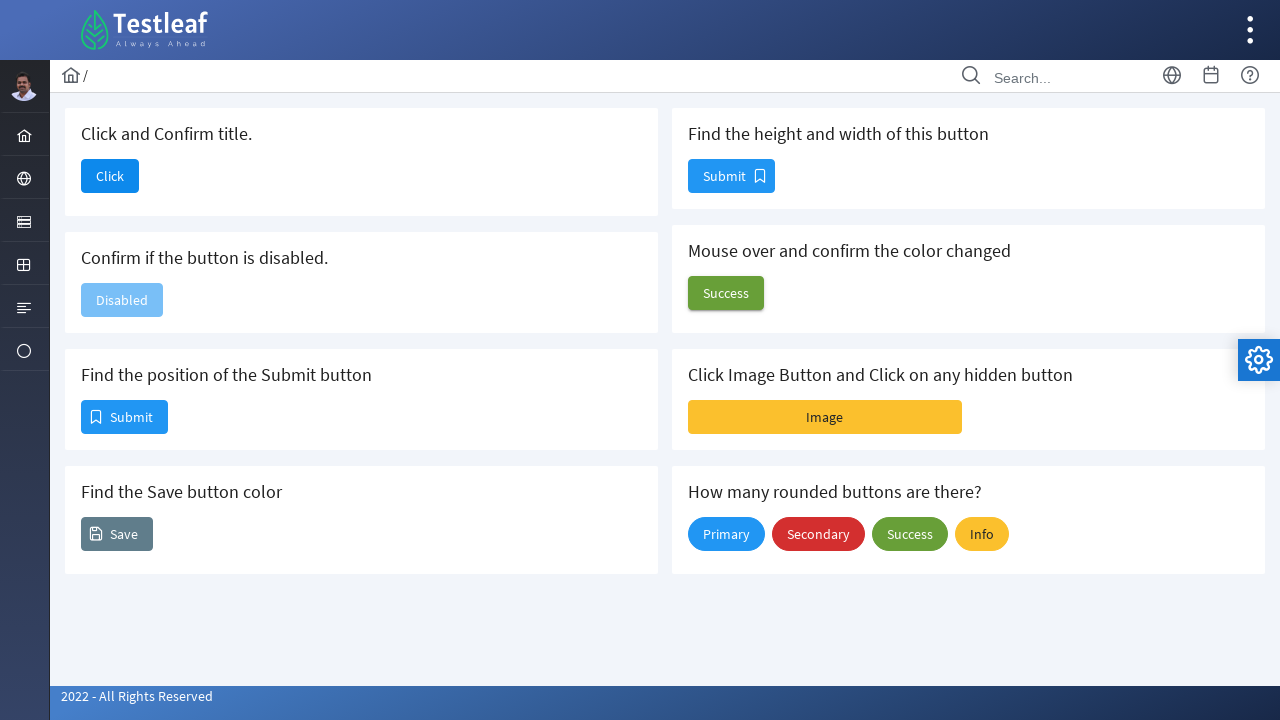

Located button to get color
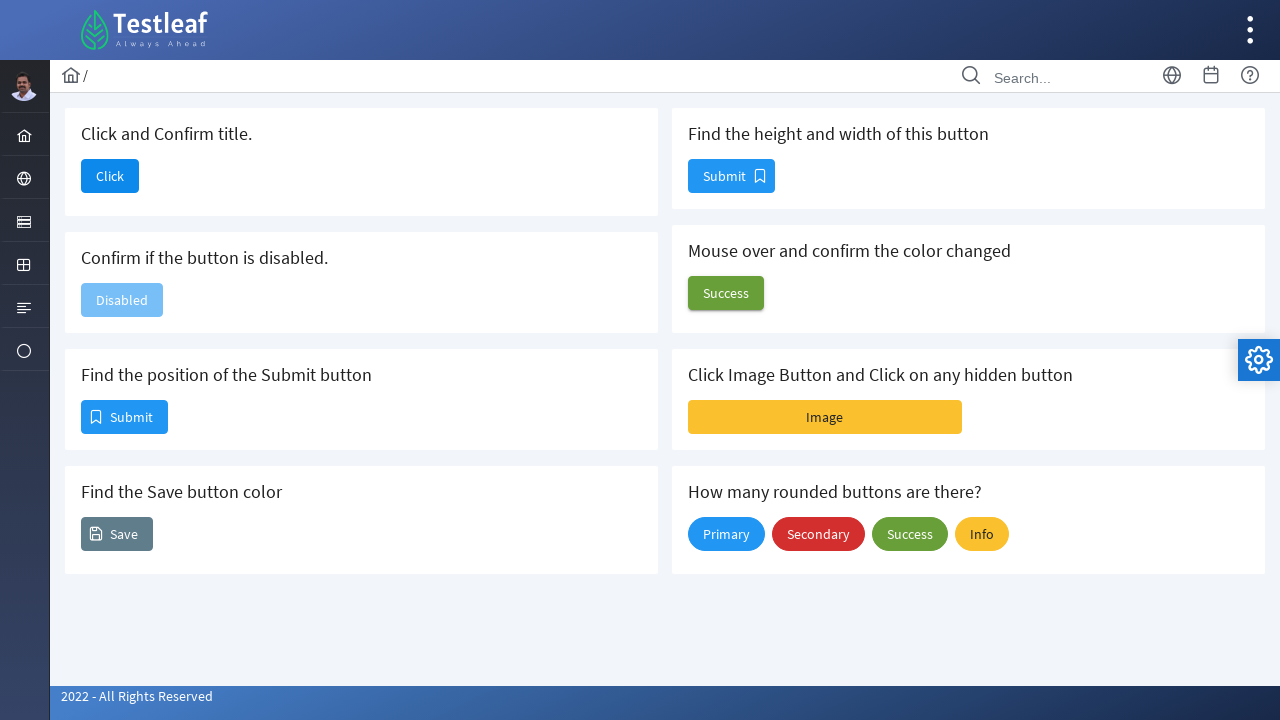

Retrieved button background color: rgb(96, 125, 139)
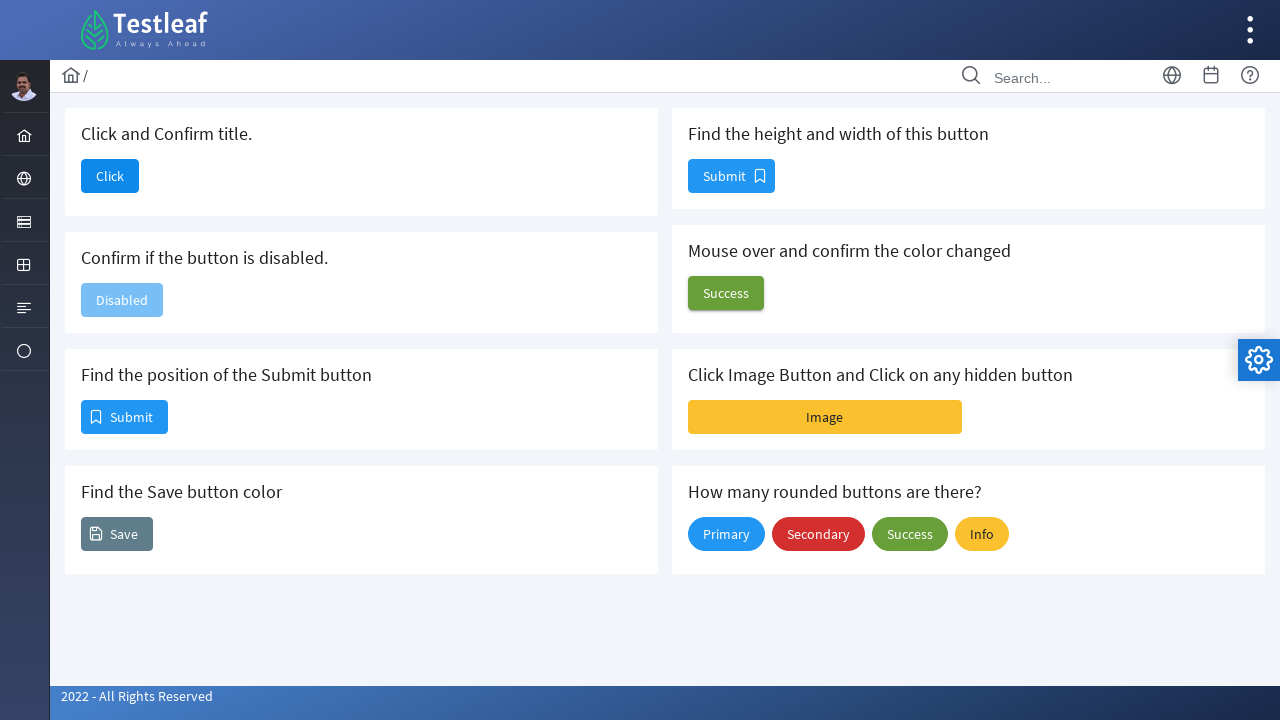

Located button to get dimensions
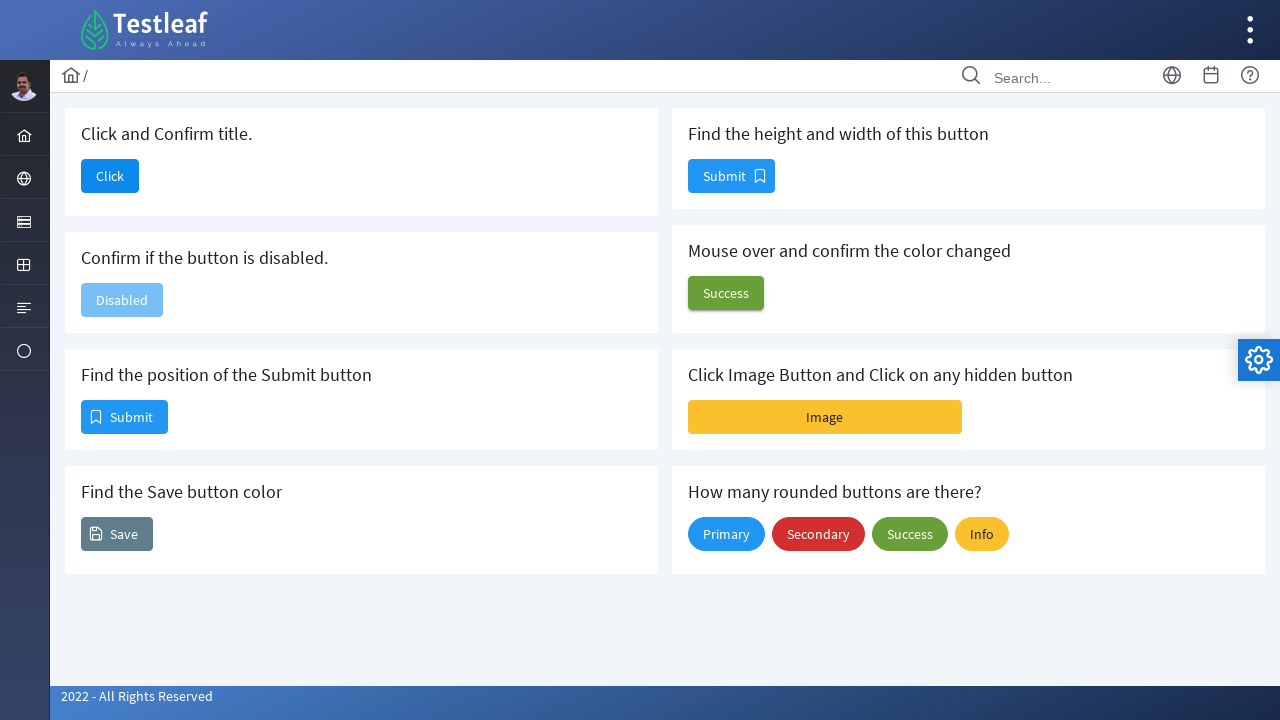

Retrieved button dimensions - height: 34, width: 87
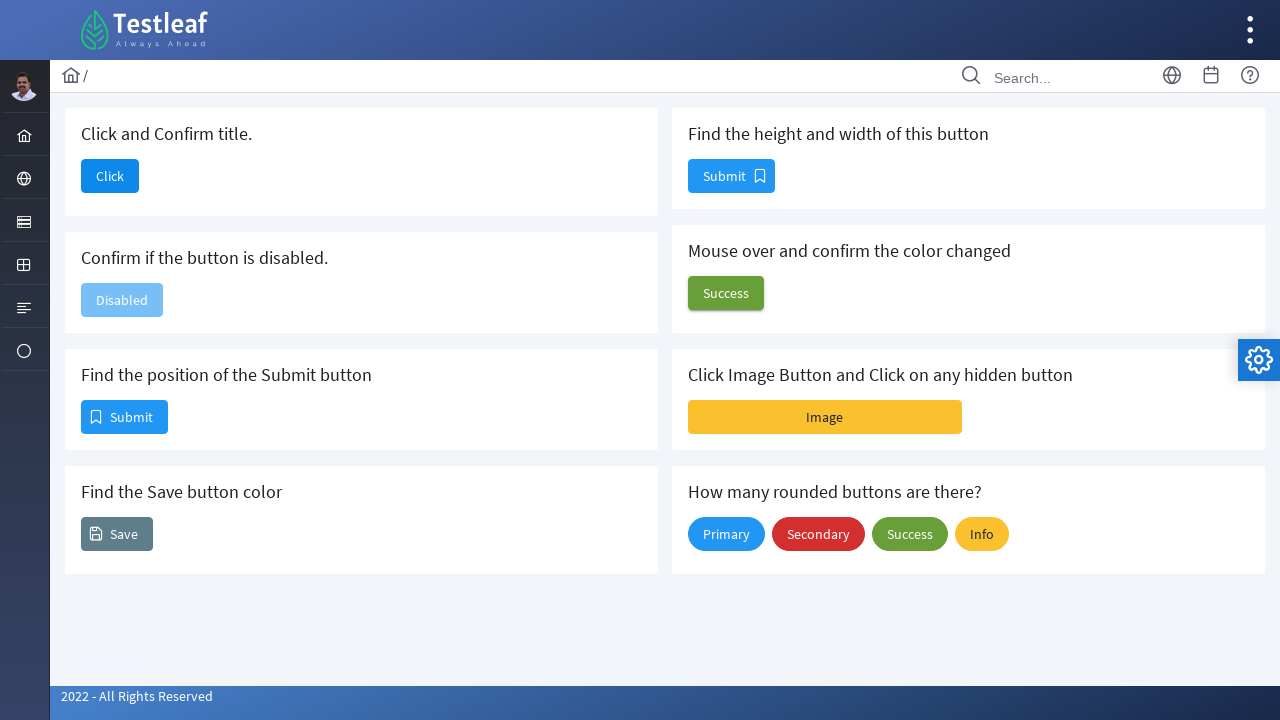

Located button to hover and get color
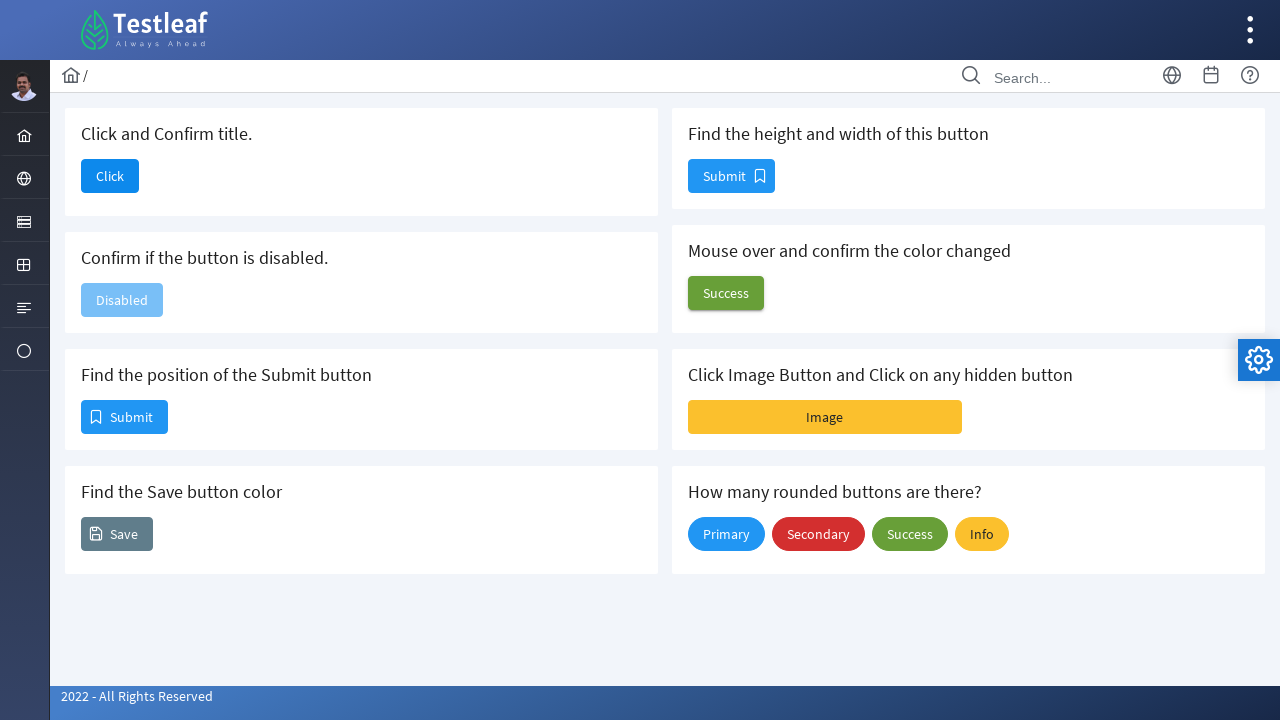

Hovered over button at (726, 293) on #j_idt88\:j_idt100
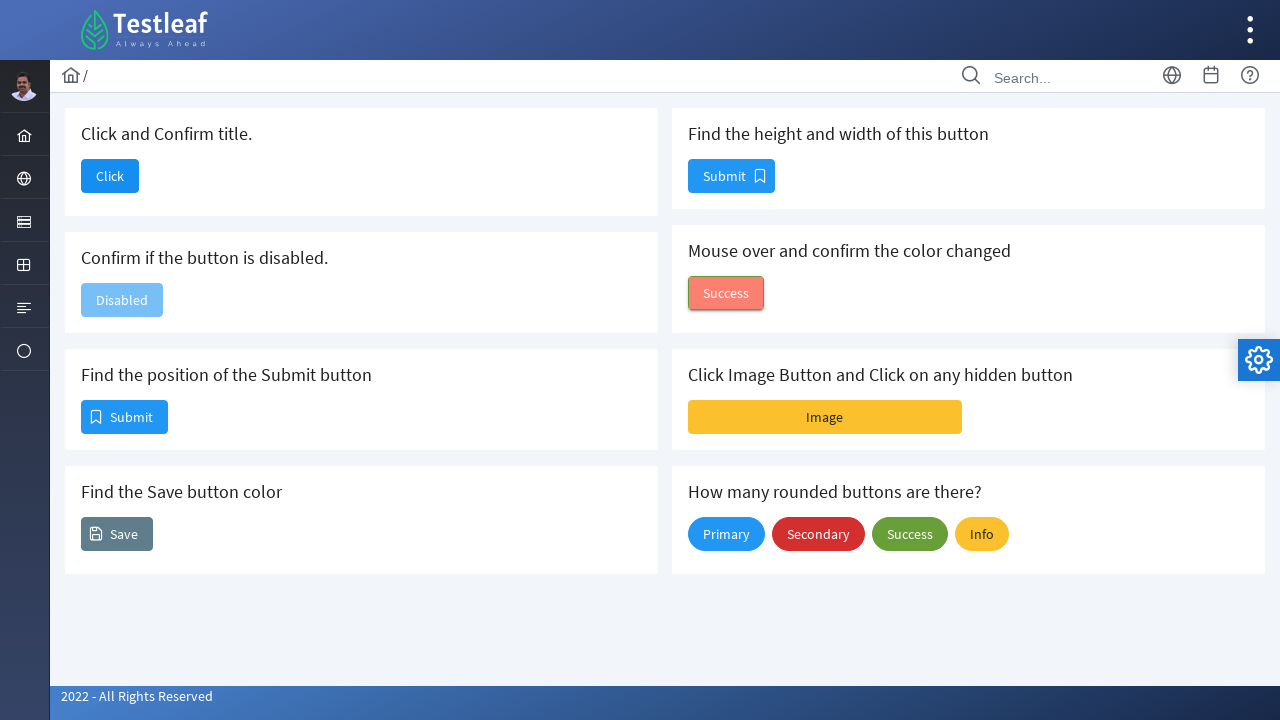

Retrieved button hover color: rgb(94, 143, 50)
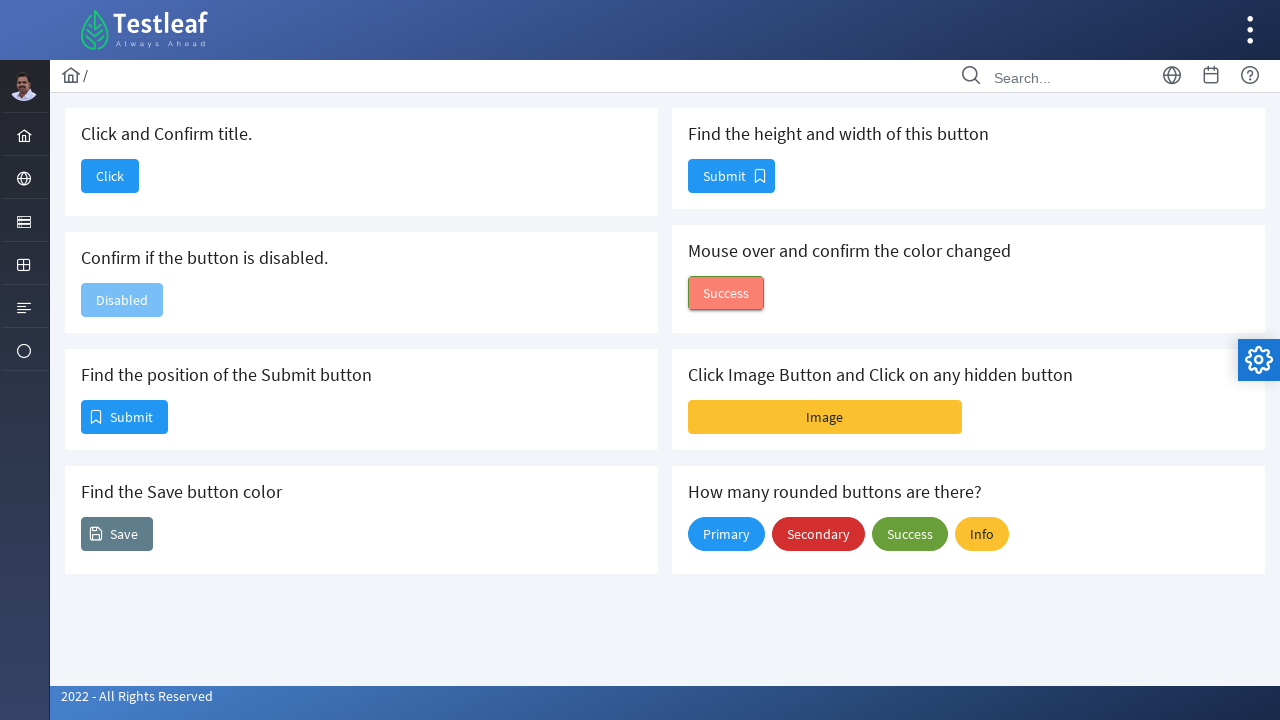

Clicked image button (first click) at (825, 417) on #j_idt88\:j_idt102\:imageBtn
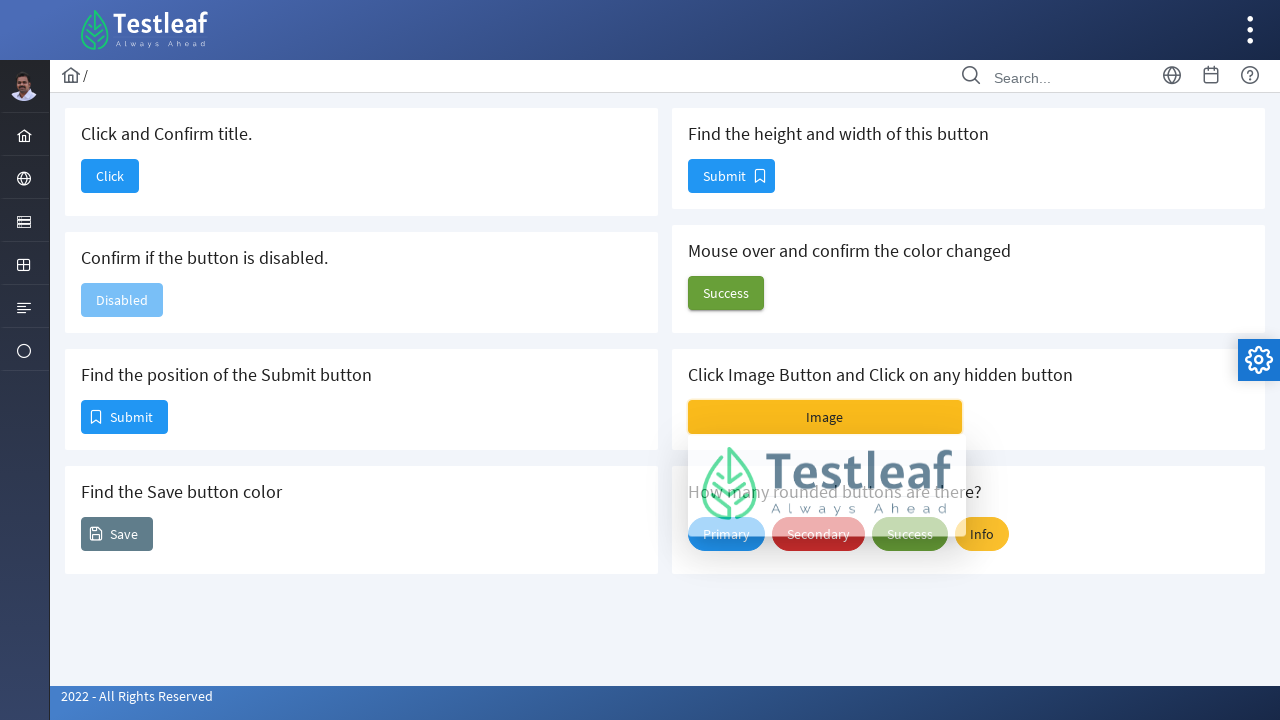

Clicked image button (second click) at (825, 417) on #j_idt88\:j_idt102\:imageBtn
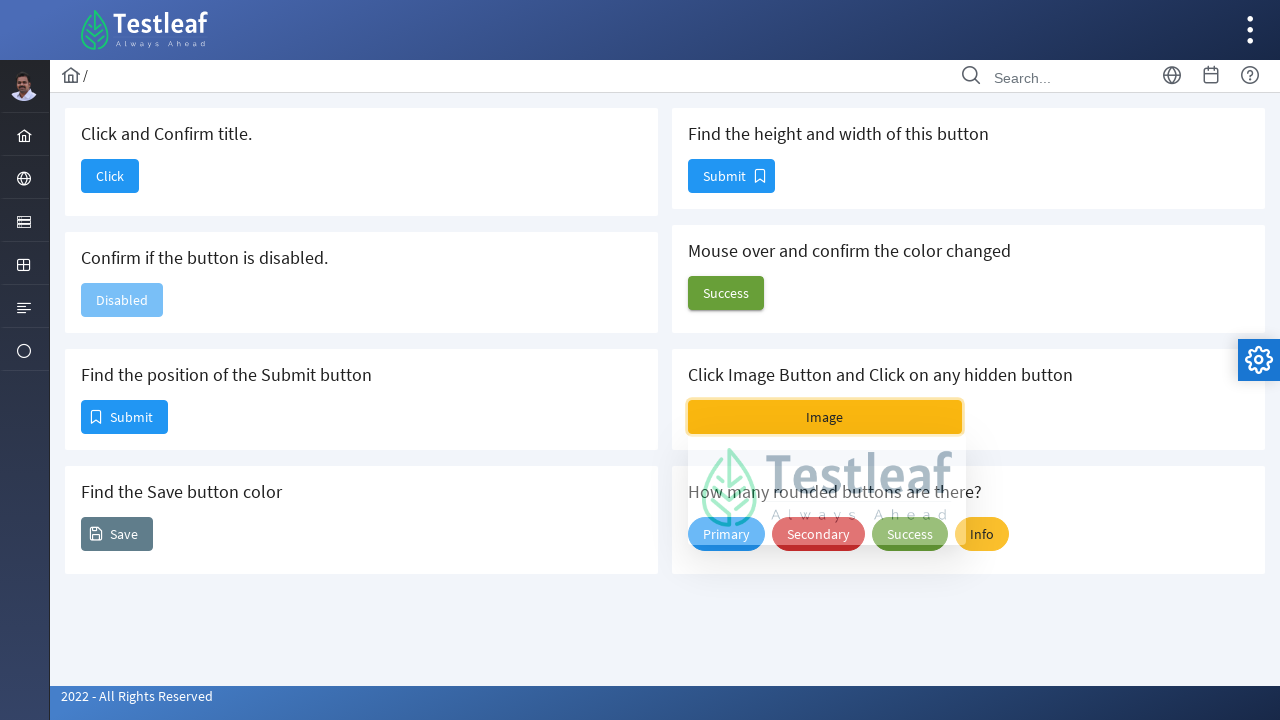

Located all round buttons on page
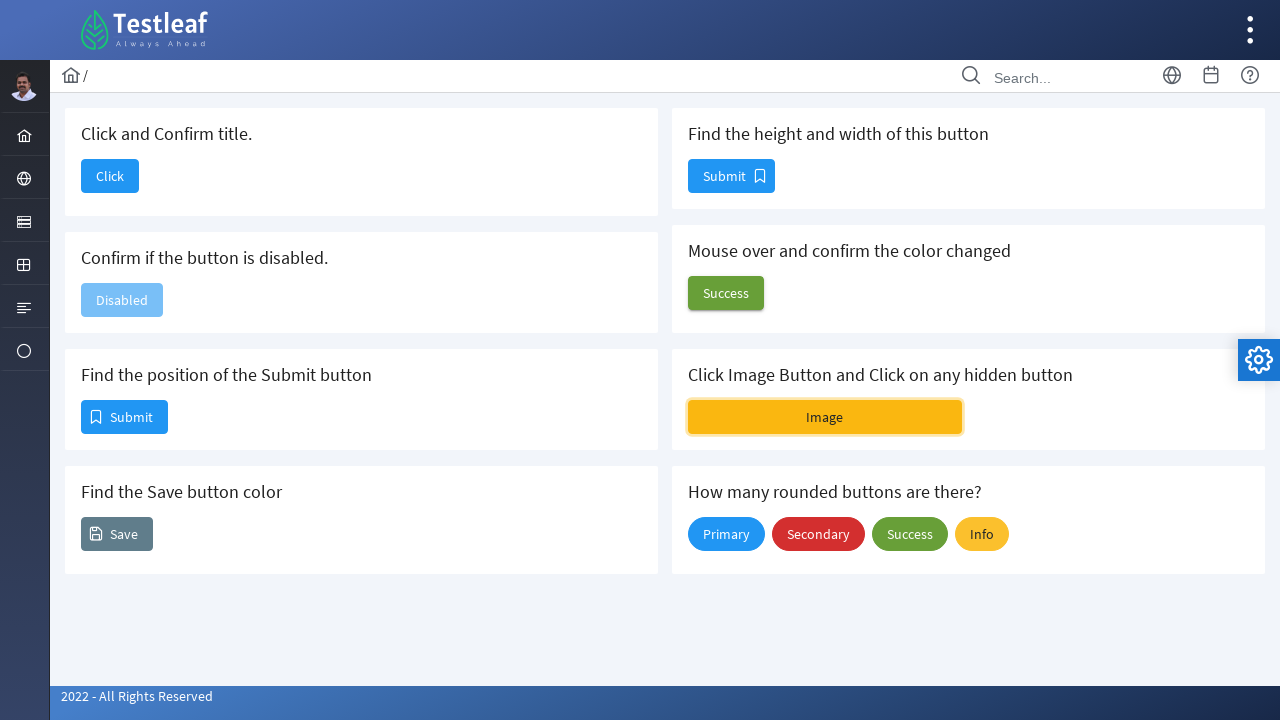

Counted round buttons on page: 10
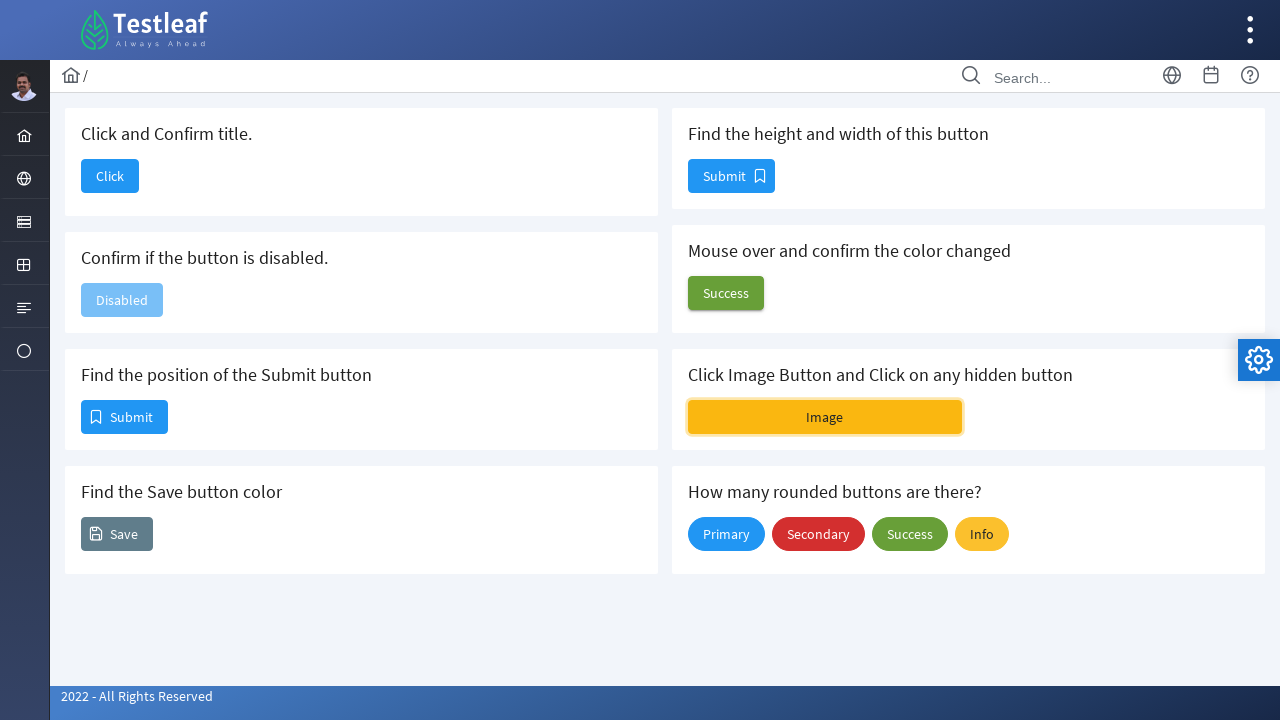

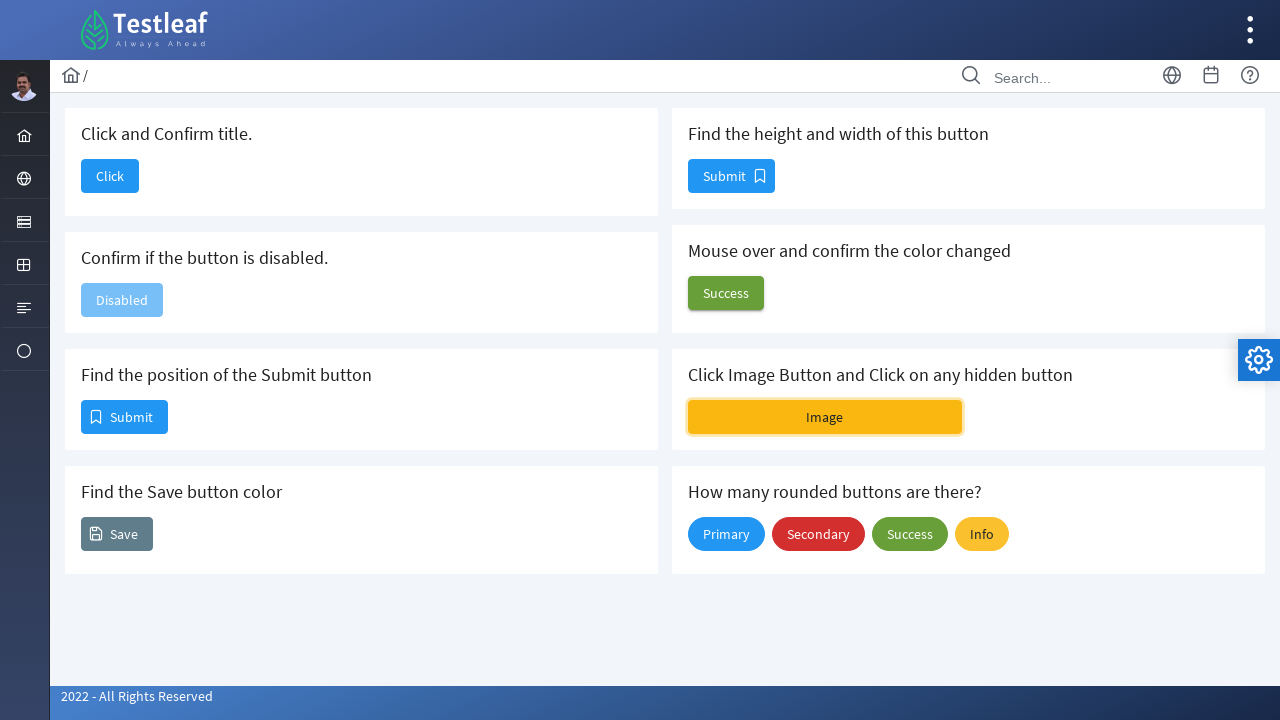